Tests bank manager functionality to create a new account for an existing customer with selected currency

Starting URL: https://www.globalsqa.com/angularJs-protractor/BankingProject/#/login

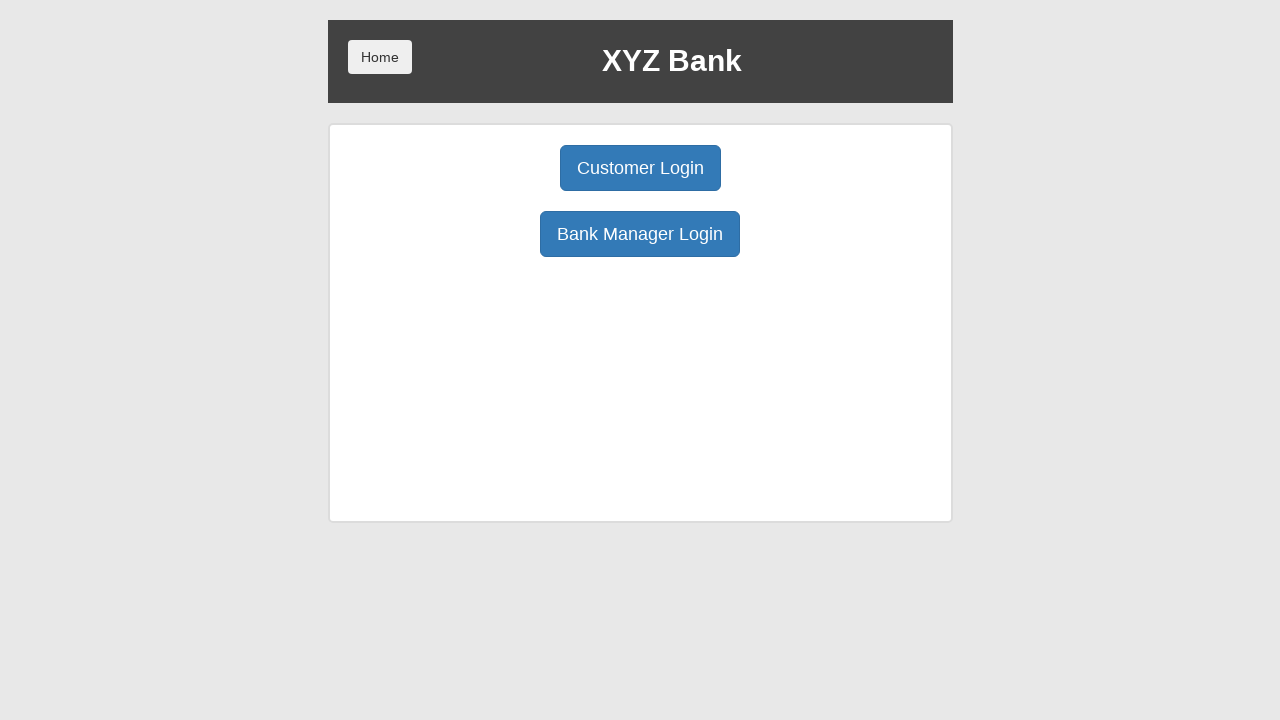

Clicked Bank Manager Login button at (640, 234) on button:has-text('Bank Manager Login')
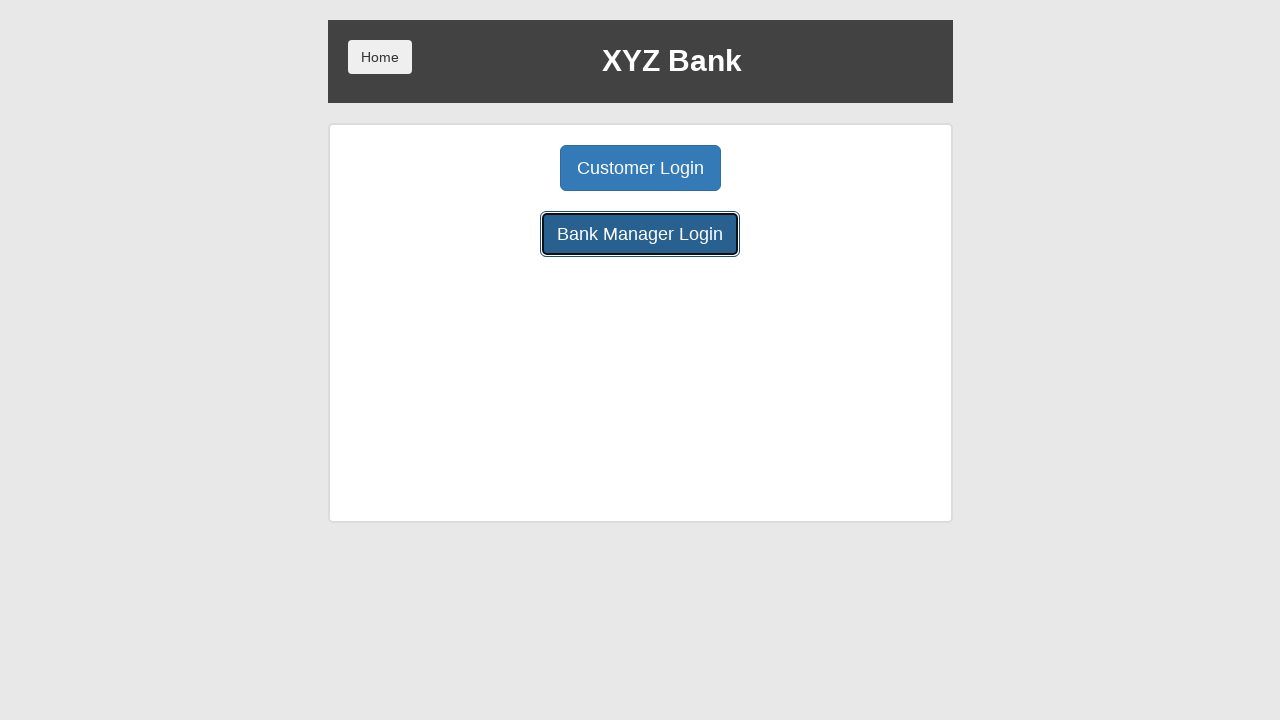

Clicked Open Account button at (654, 168) on button:has-text('Open Account')
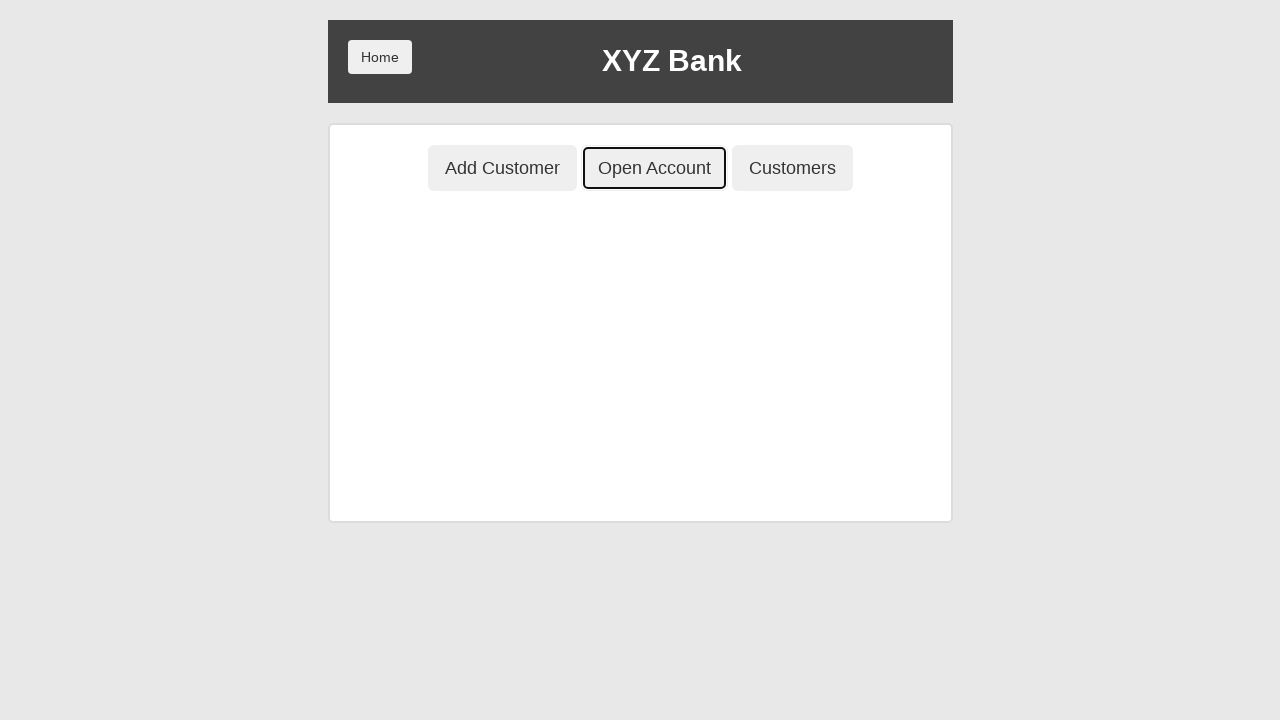

Selected customer 'Ron Weasly' from dropdown on select[name='userSelect']
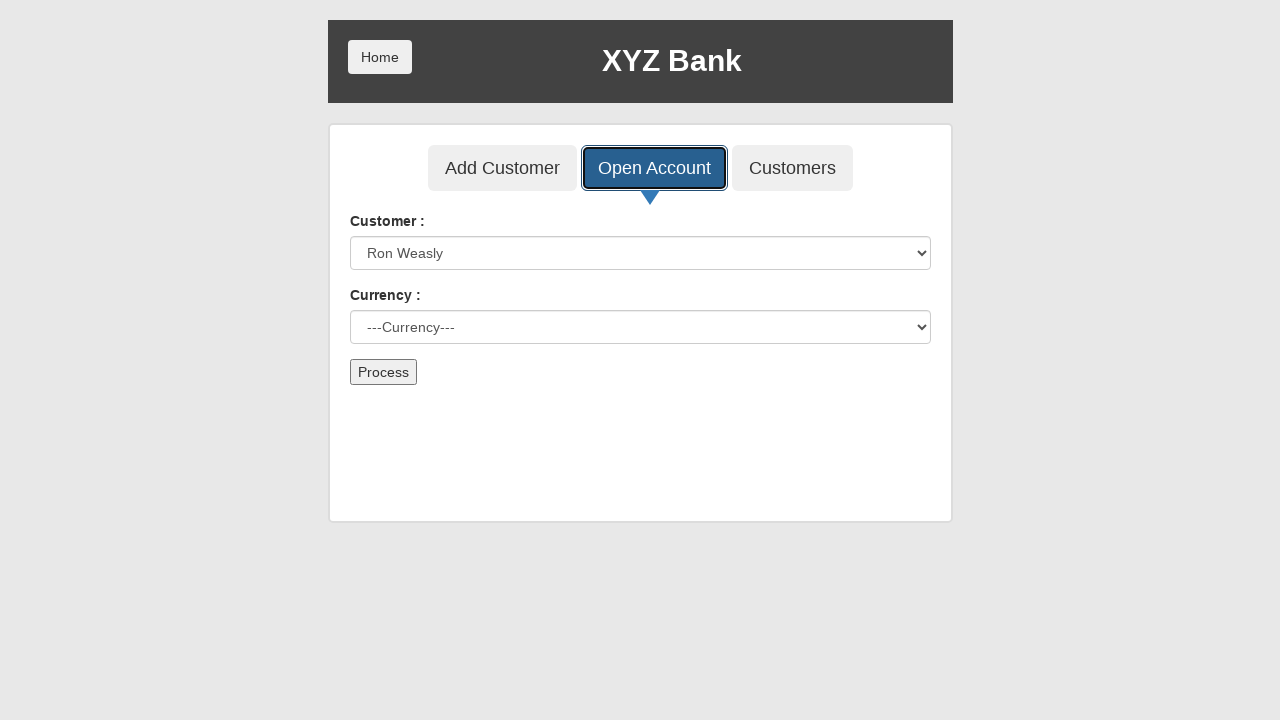

Selected currency 'Dollar' from dropdown on select[name='currency']
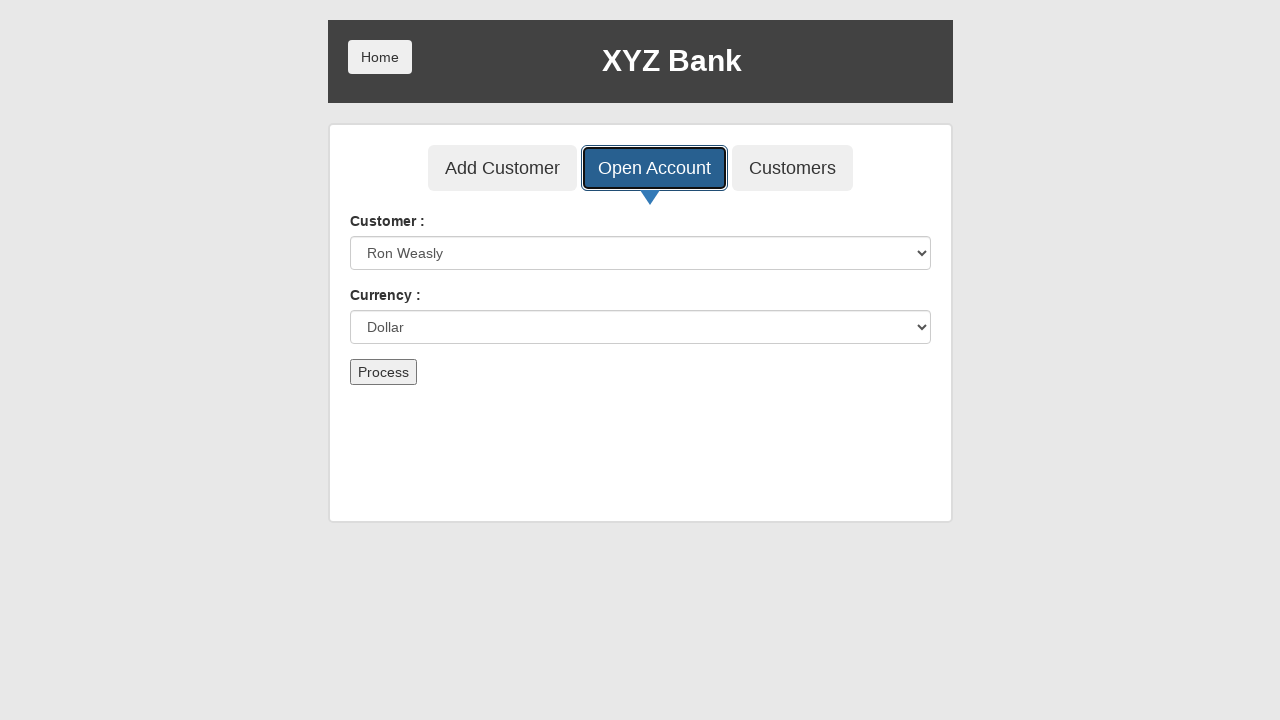

Clicked Process button to create account at (383, 372) on button:has-text('Process')
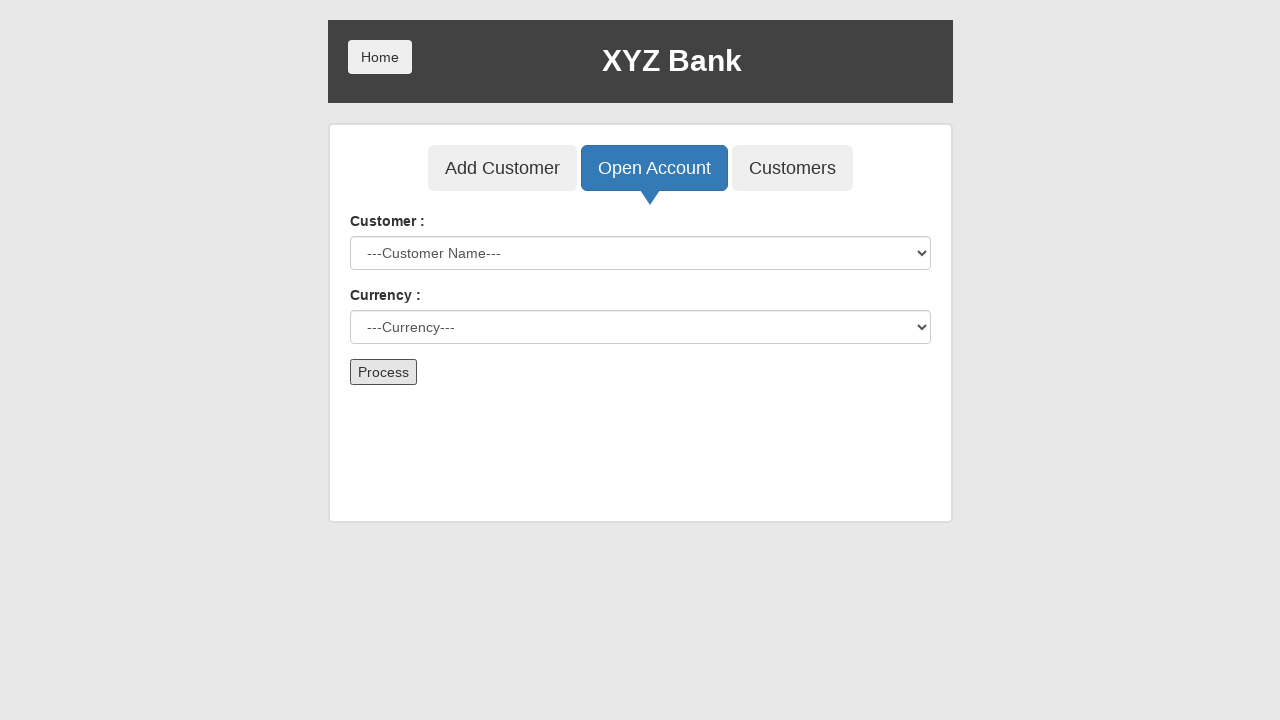

Accepted alert confirmation dialog
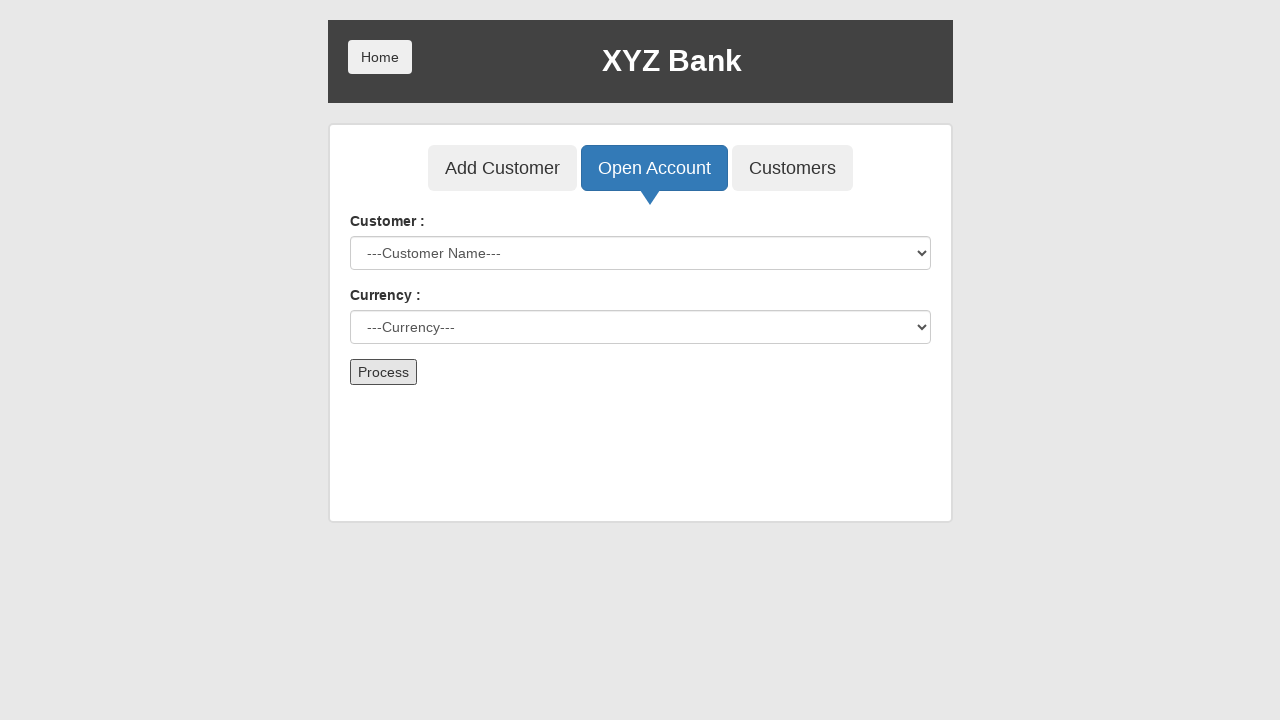

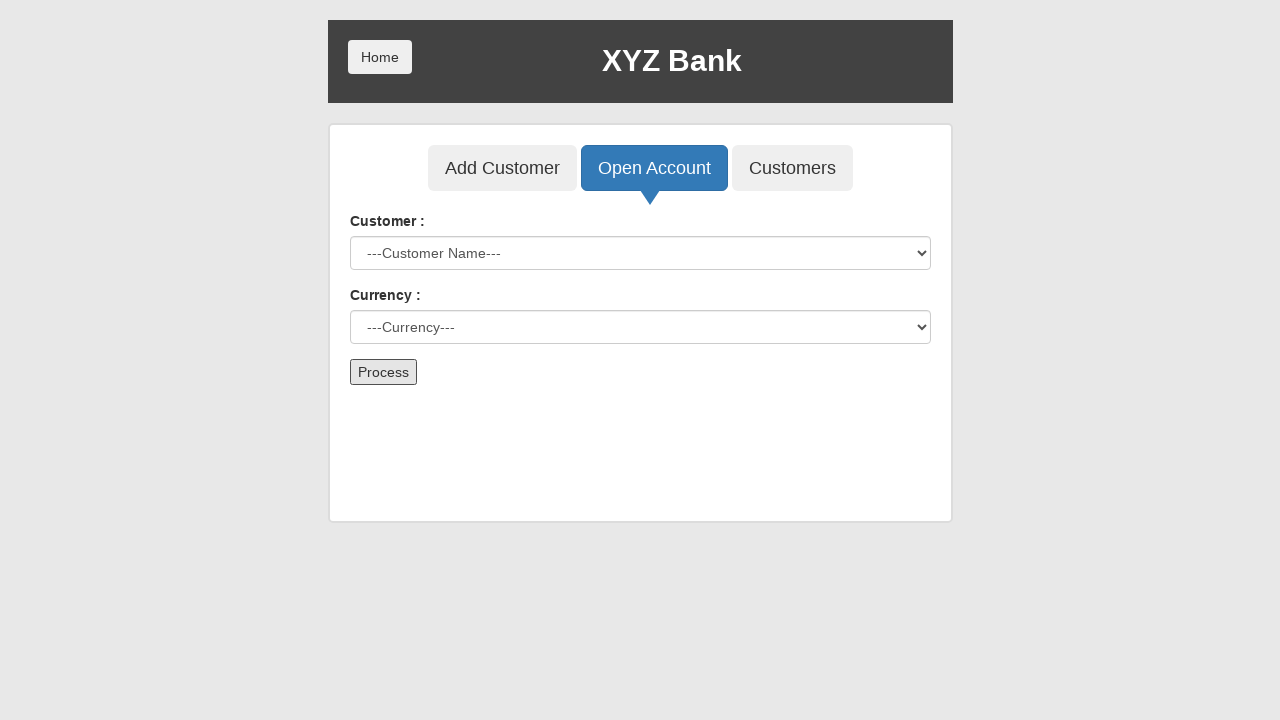